Navigates to a practice testing login page and clicks a button (likely a sign-up or navigation button) to demonstrate page interaction.

Starting URL: https://practice.expandtesting.com/login

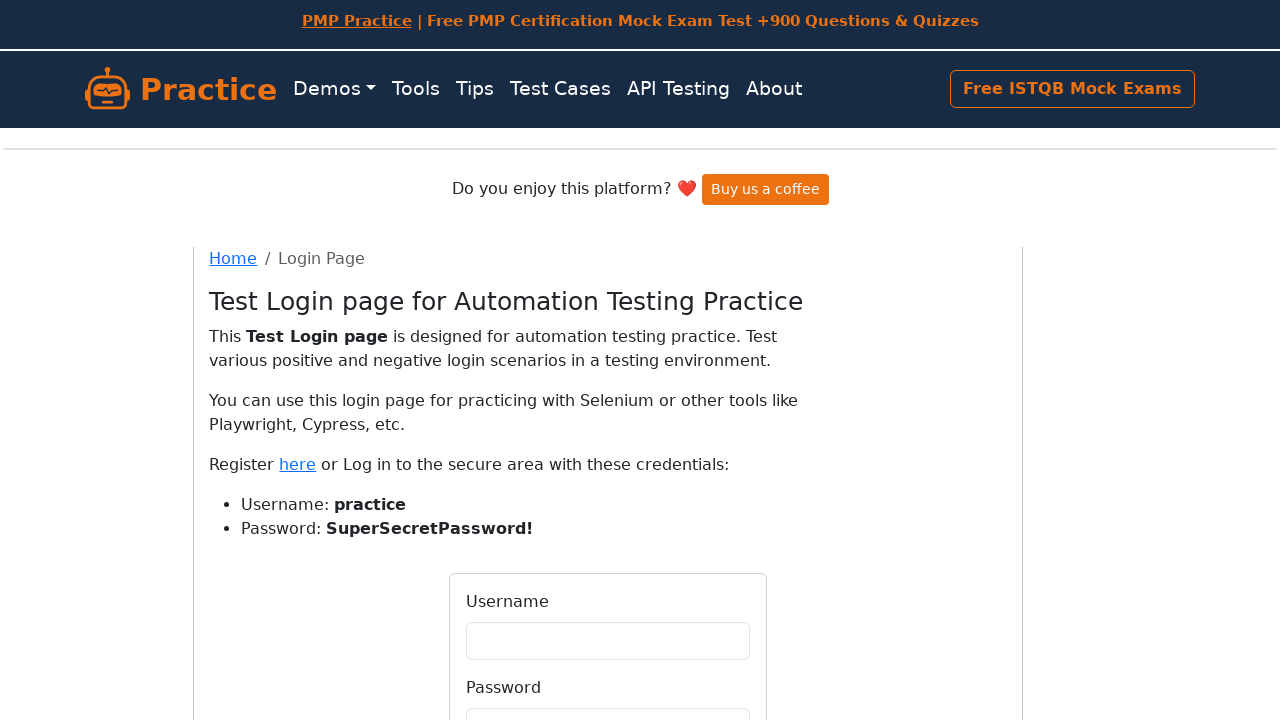

Navigated to practice testing login page
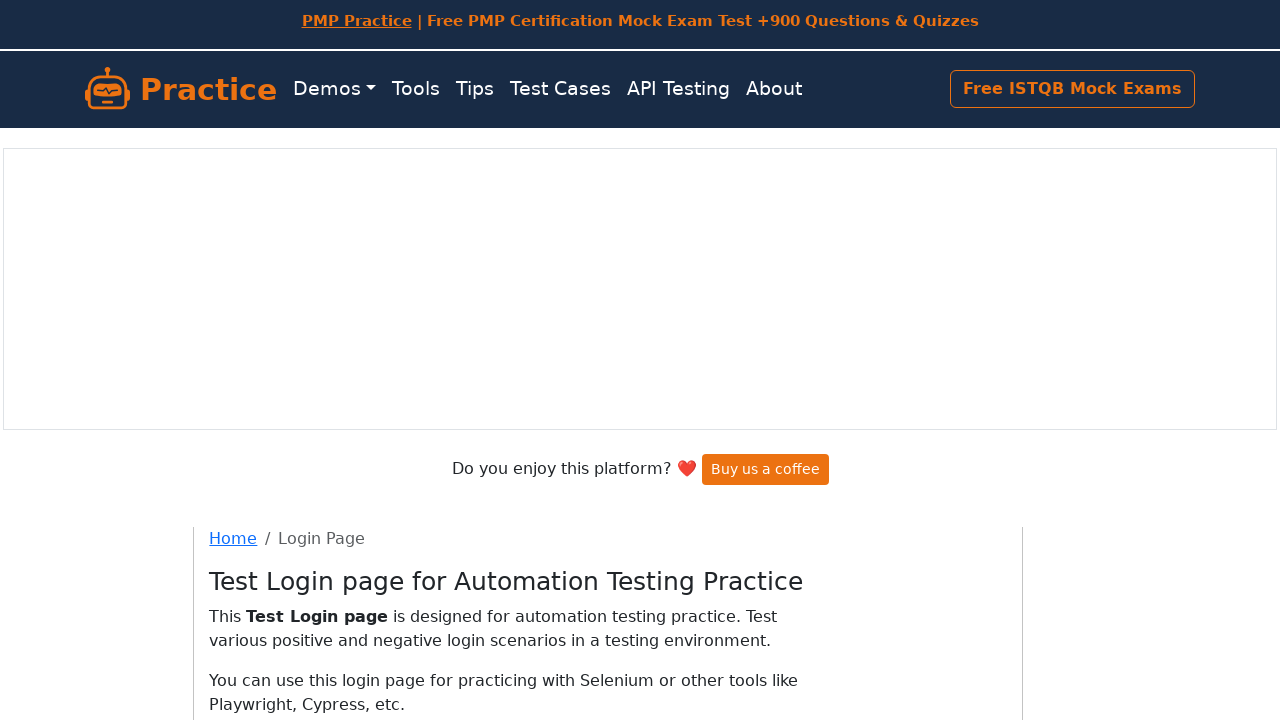

Clicked sign-up or navigation button on login page at (1072, 89) on a.btn.btn-sut
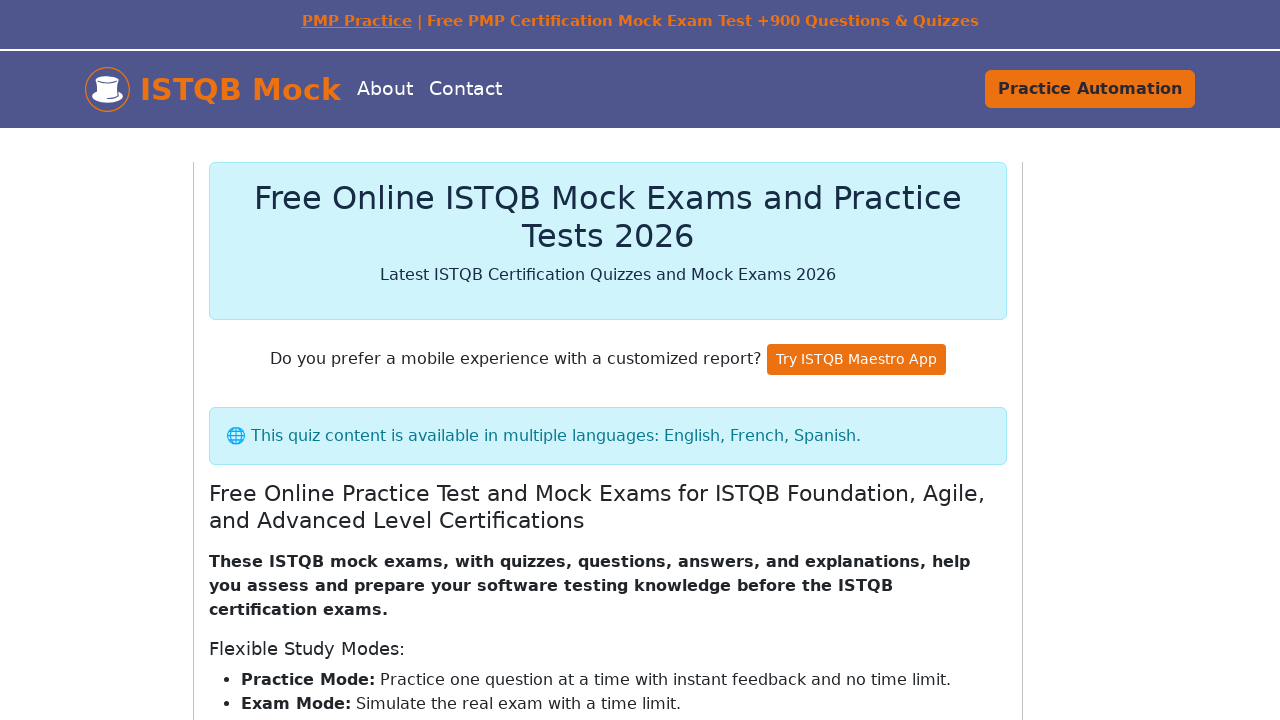

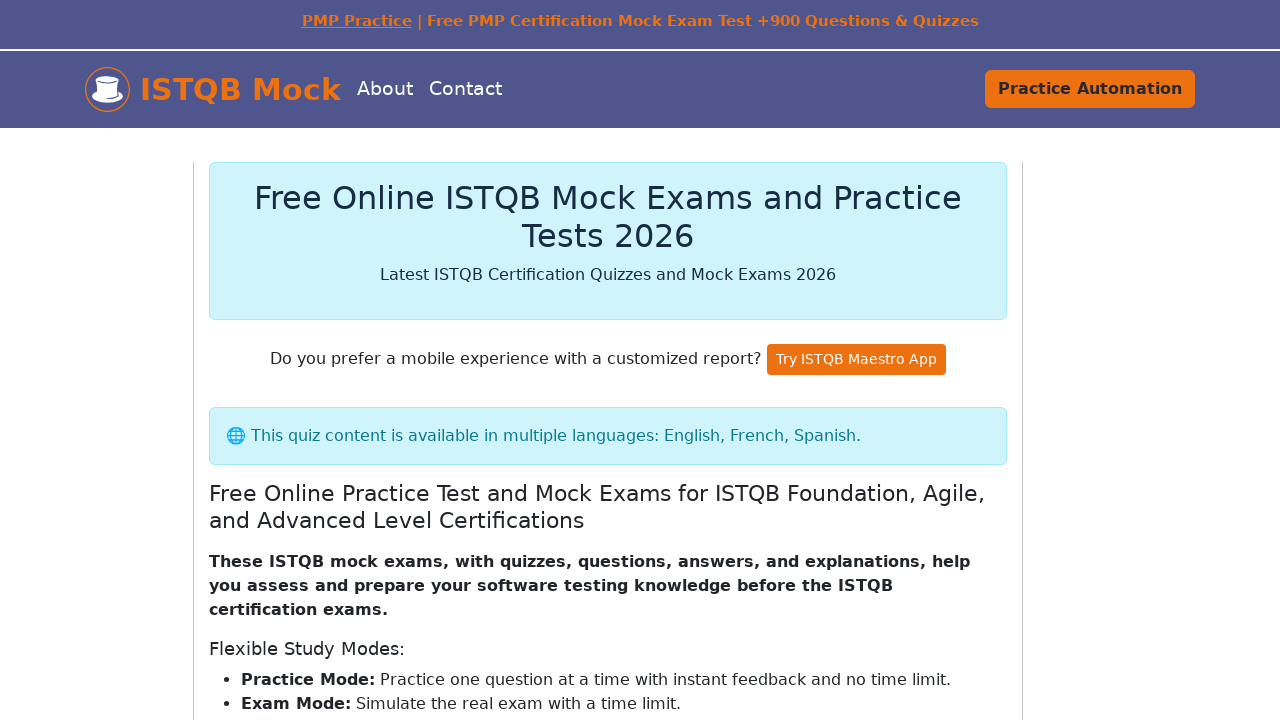